Navigates to a news website and waits for page to load

Starting URL: https://novosti-n.org

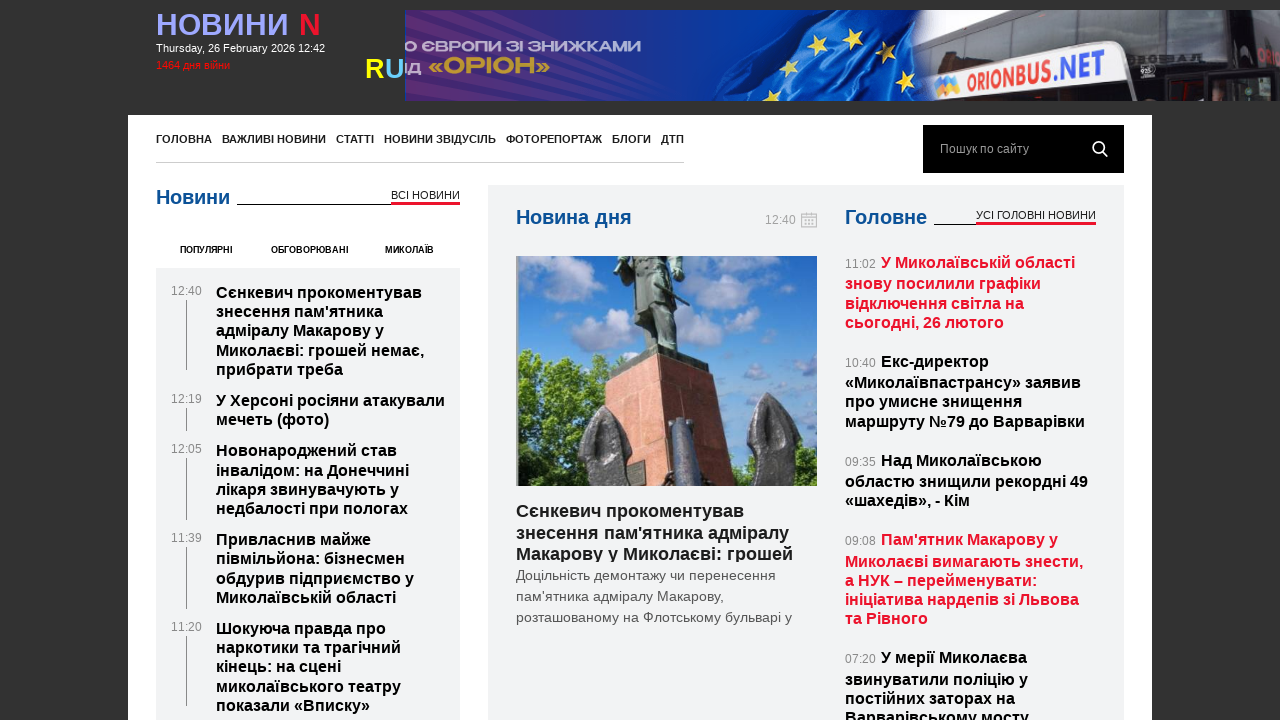

Waited 3 seconds for page to fully load
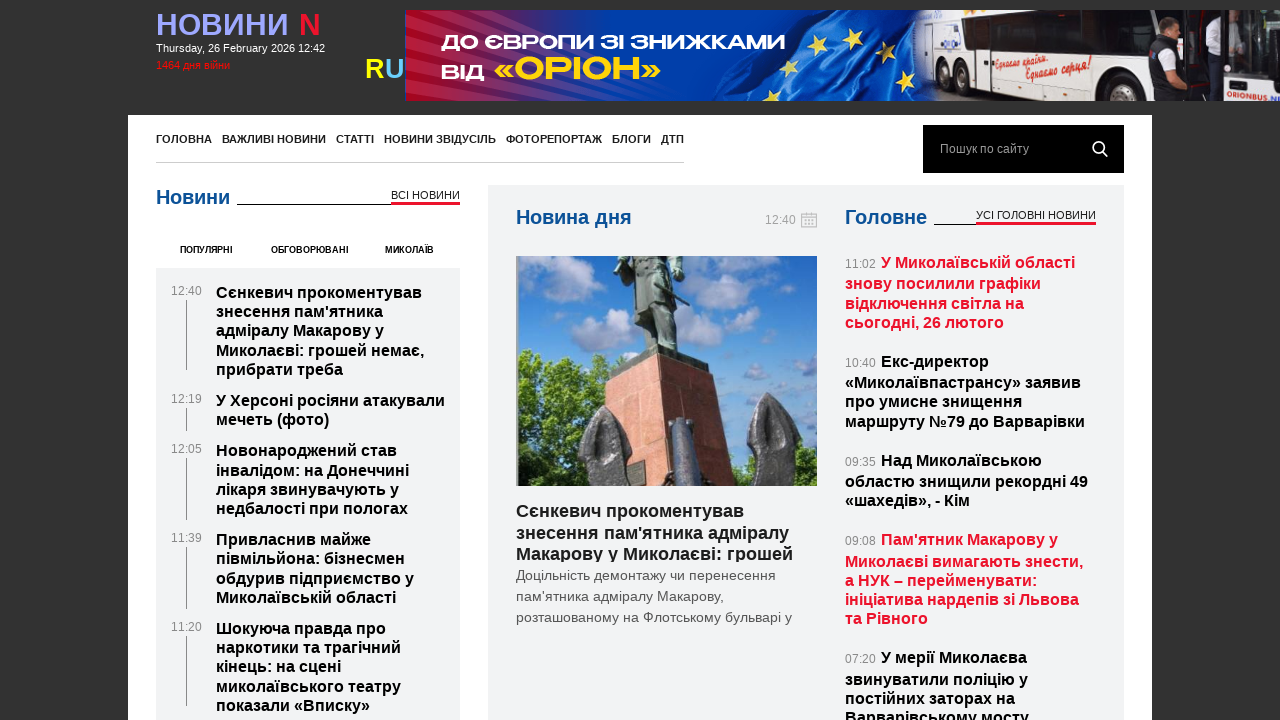

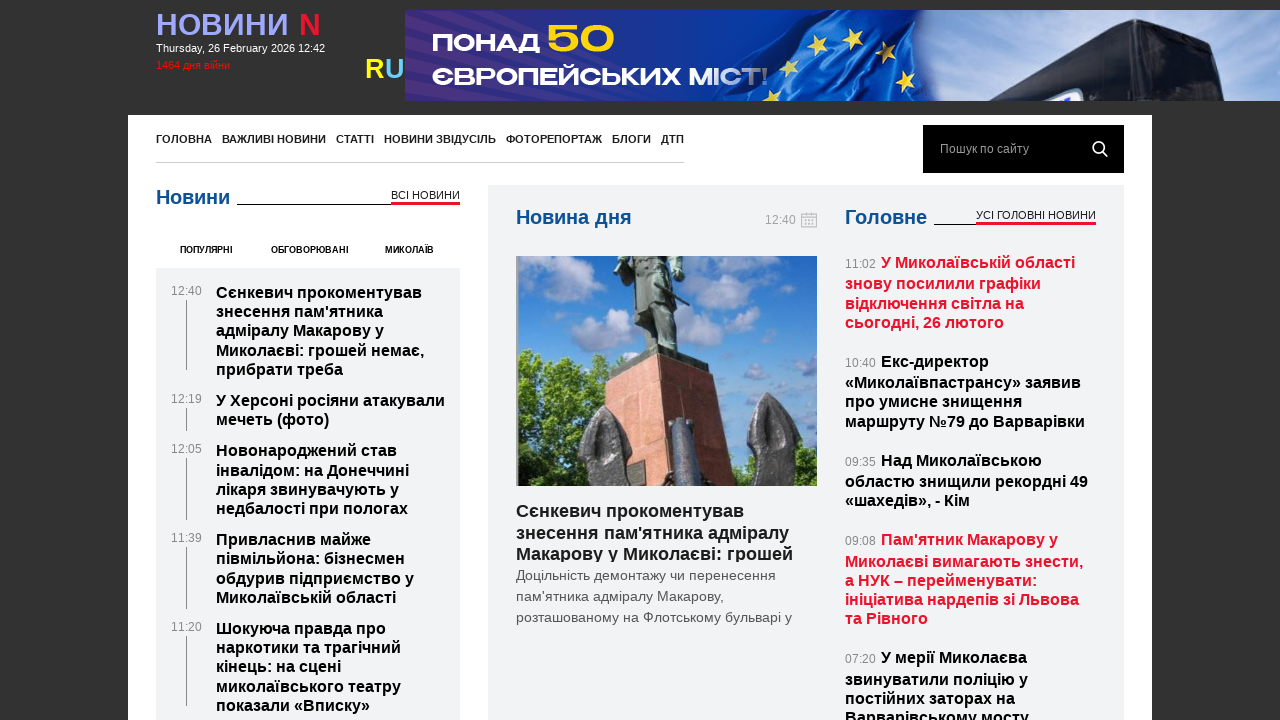